Navigates to demoblaze.com and verifies the page title

Starting URL: https://www.demoblaze.com/

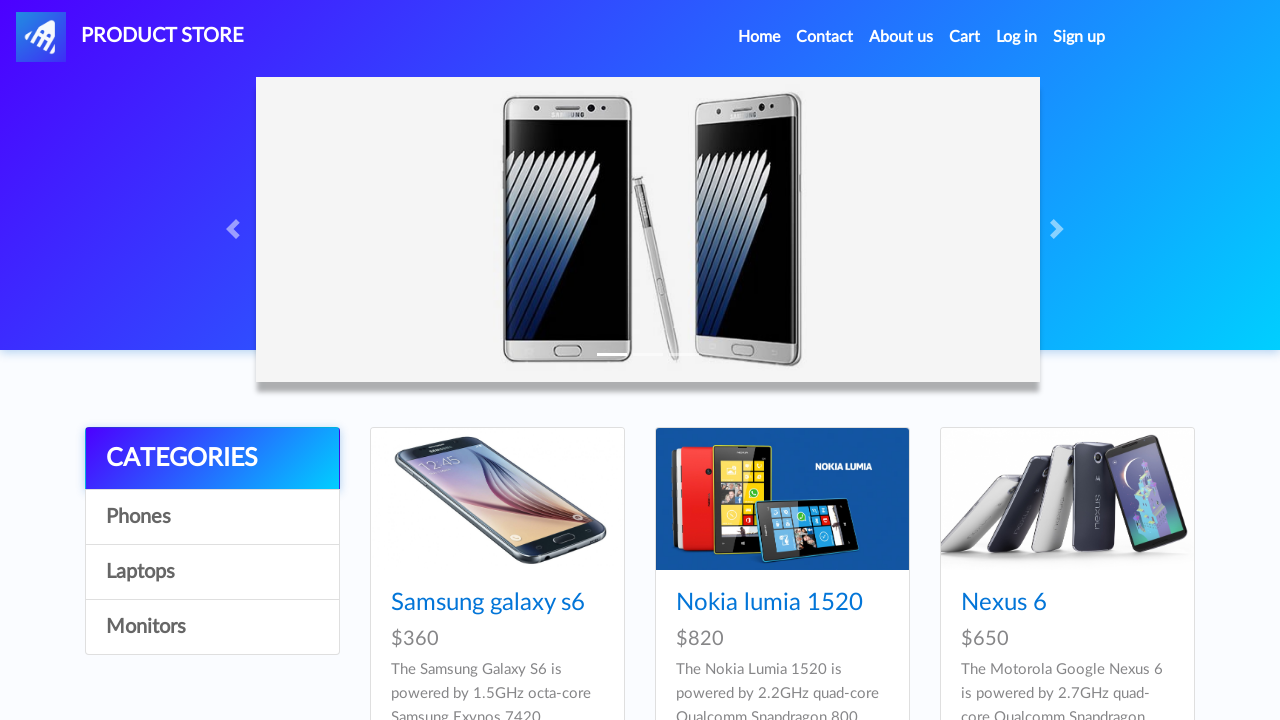

Navigated to https://www.demoblaze.com/
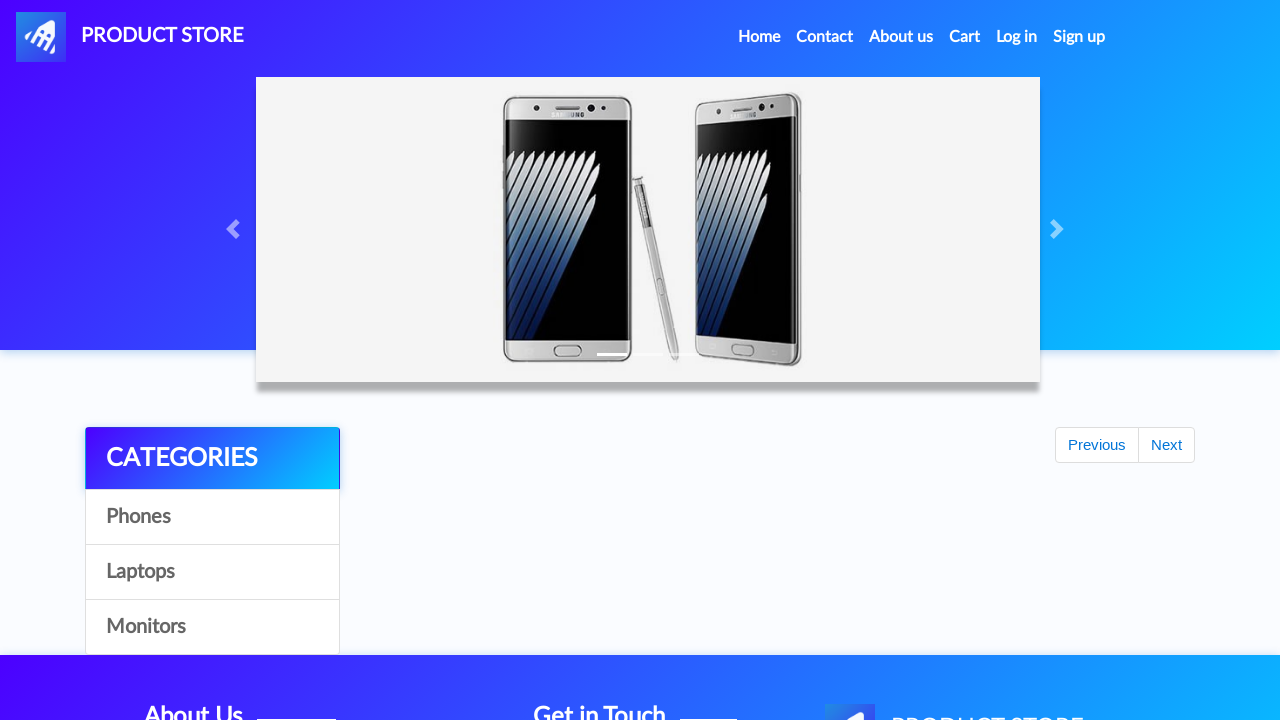

Retrieved page title
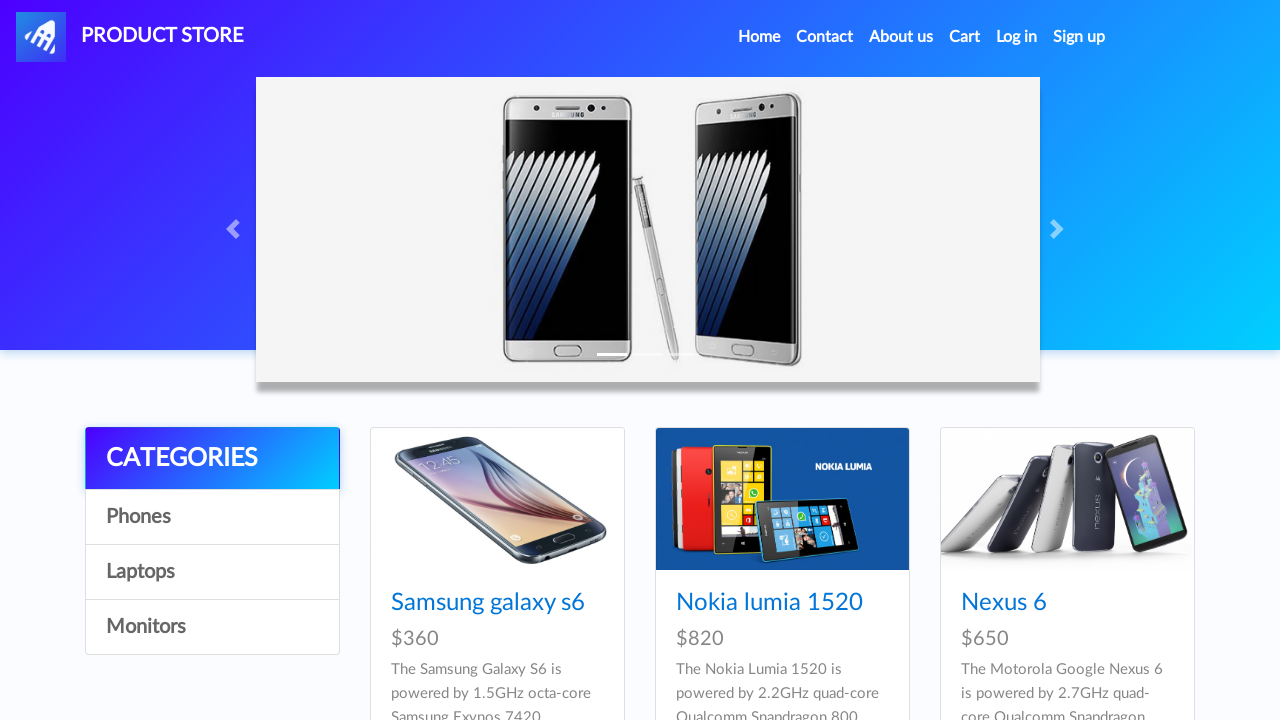

Page title verified as 'STORE' - correct website
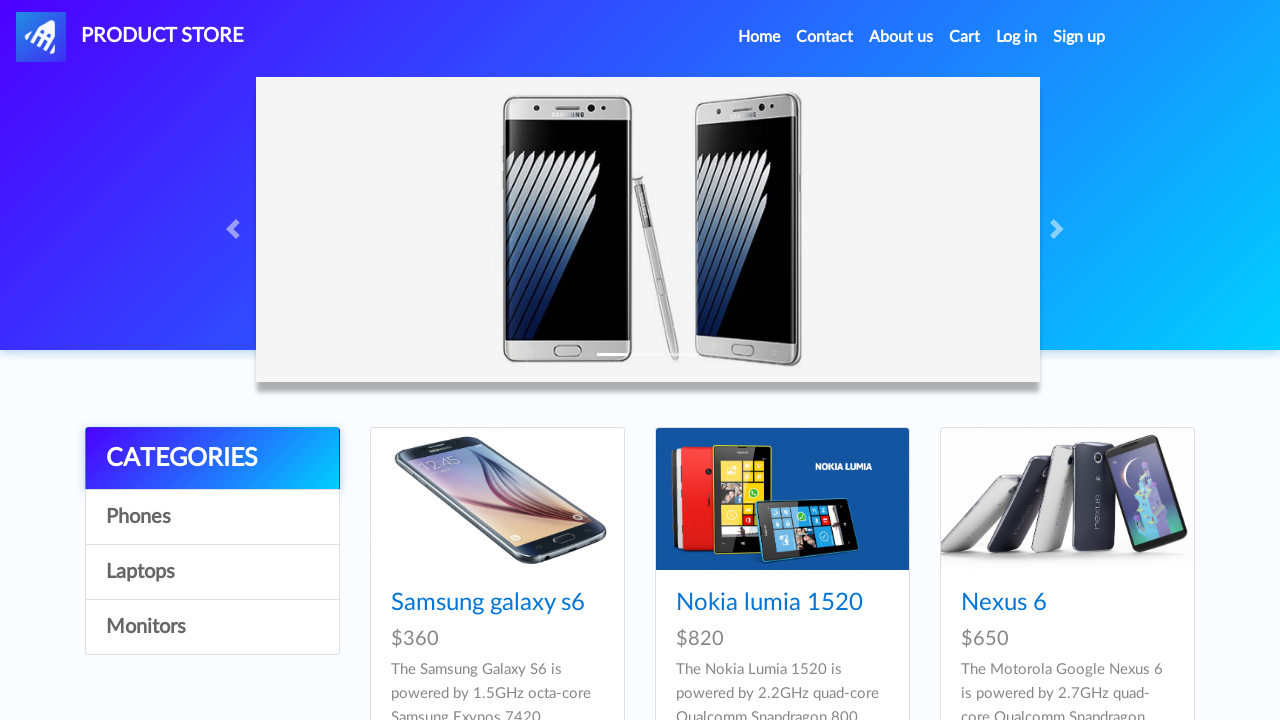

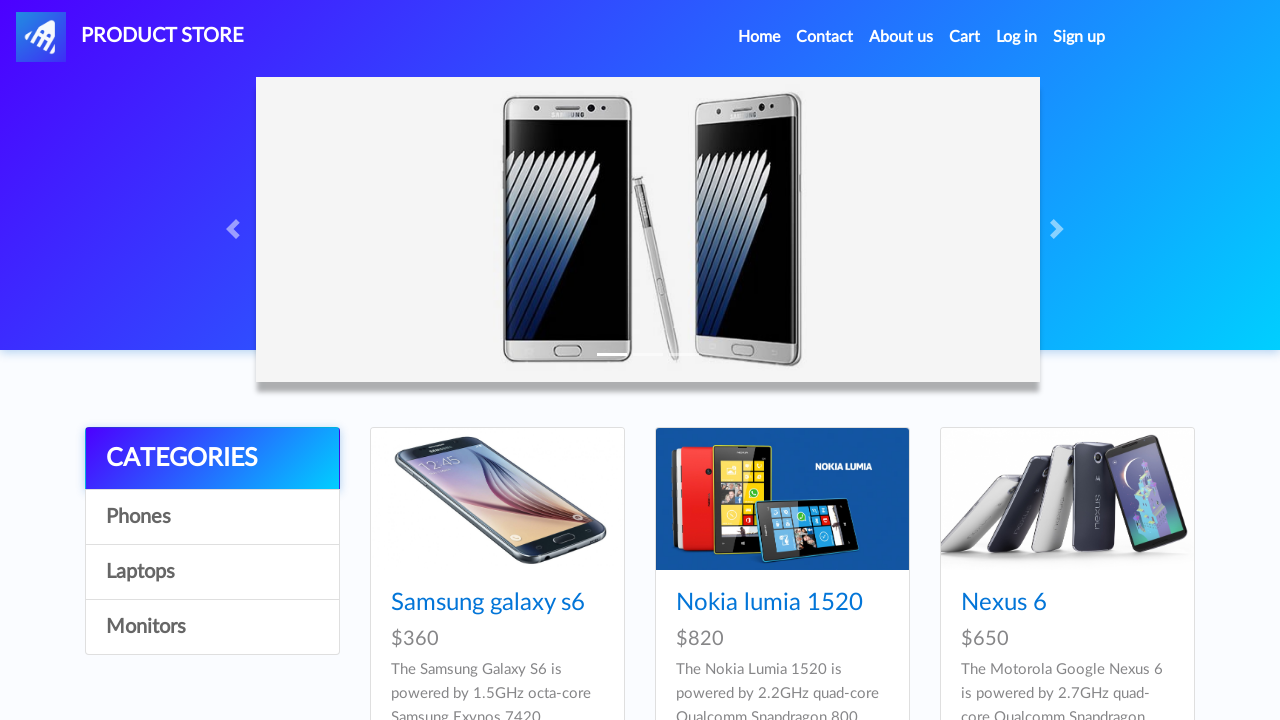